Tests JavaScript alert prompt functionality by triggering prompts, entering text, and both accepting and dismissing them

Starting URL: https://training-support.net/webelements/alerts

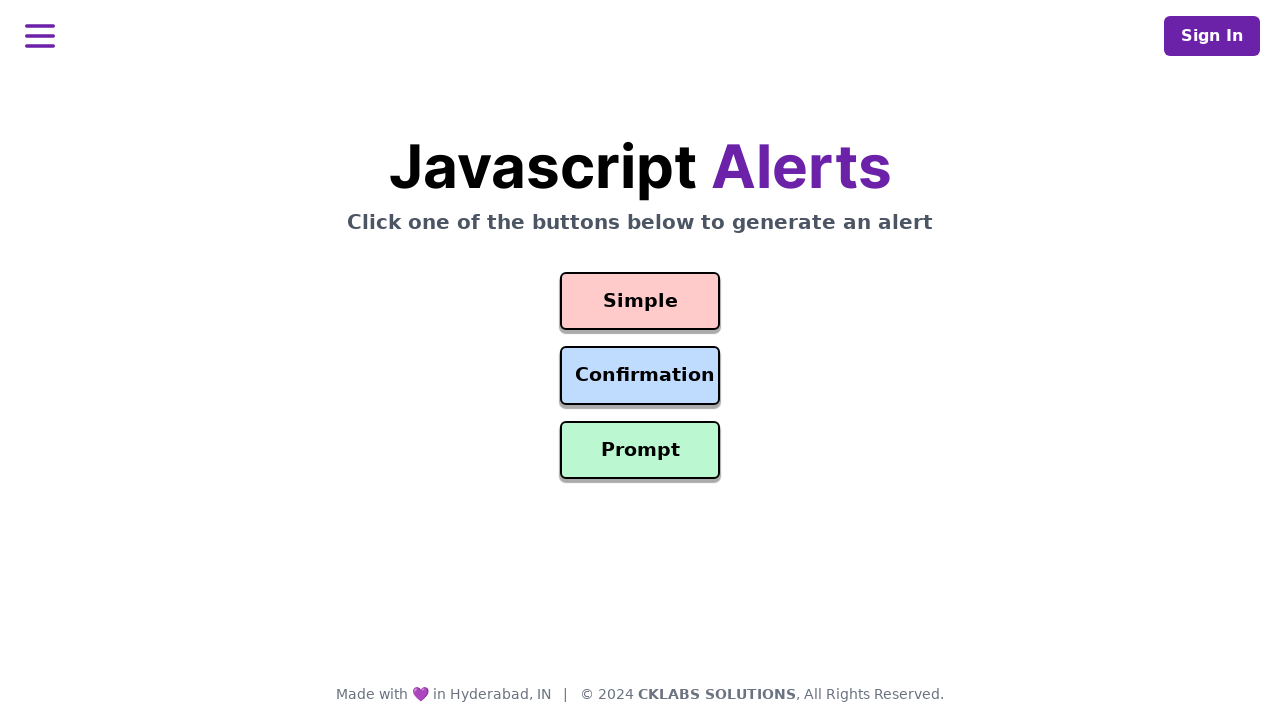

Navigated to alerts page
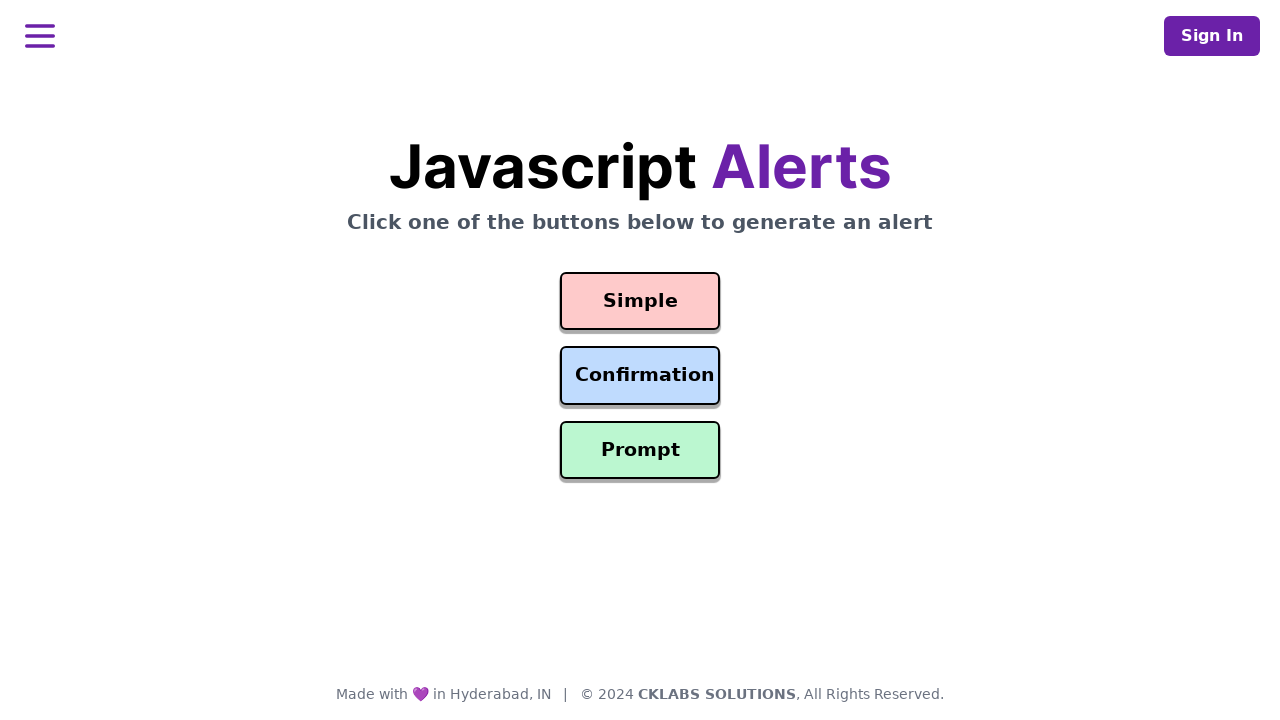

Clicked prompt button to trigger first prompt at (640, 450) on #prompt
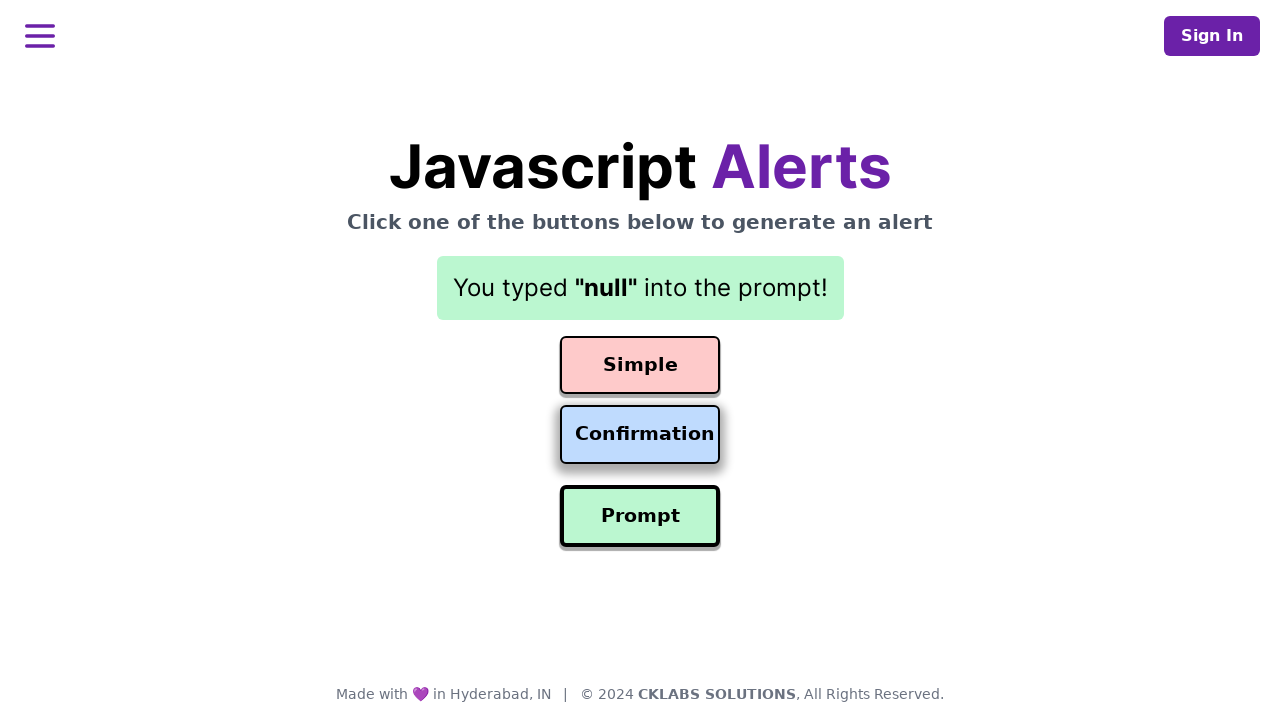

Set up dialog handler to accept with 'Awesome!' text
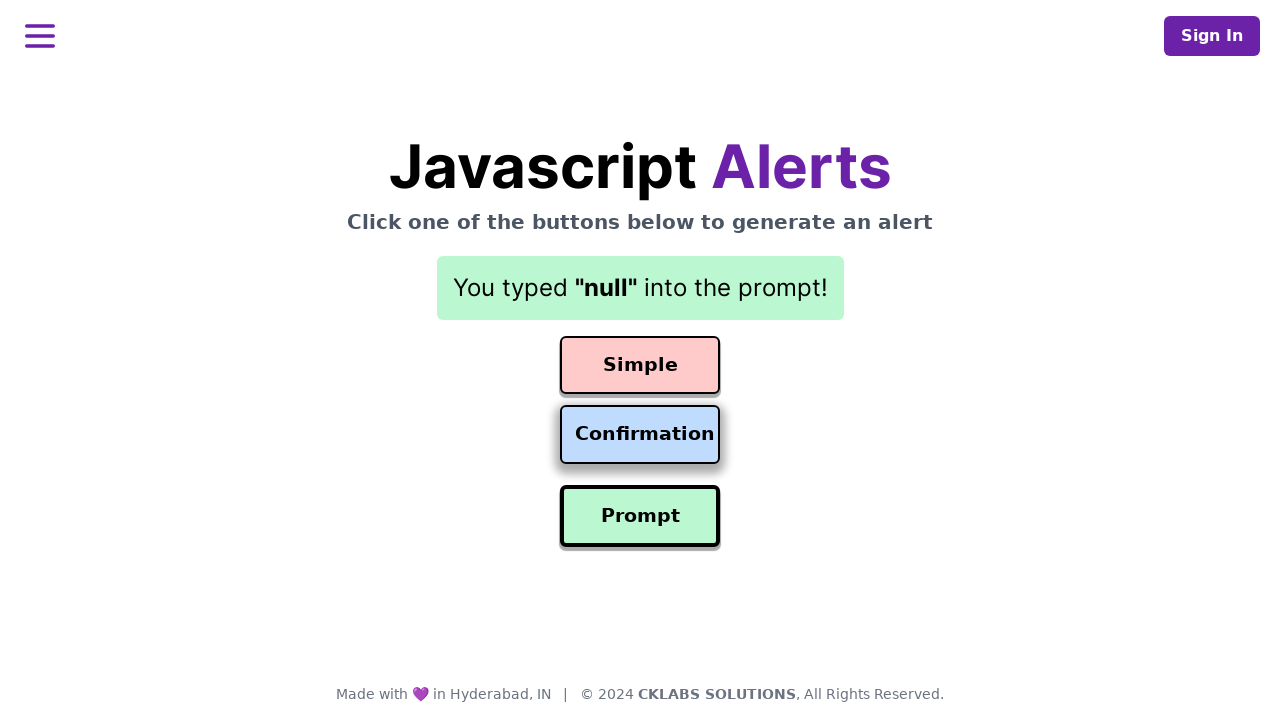

Clicked prompt button to trigger alert at (640, 516) on #prompt
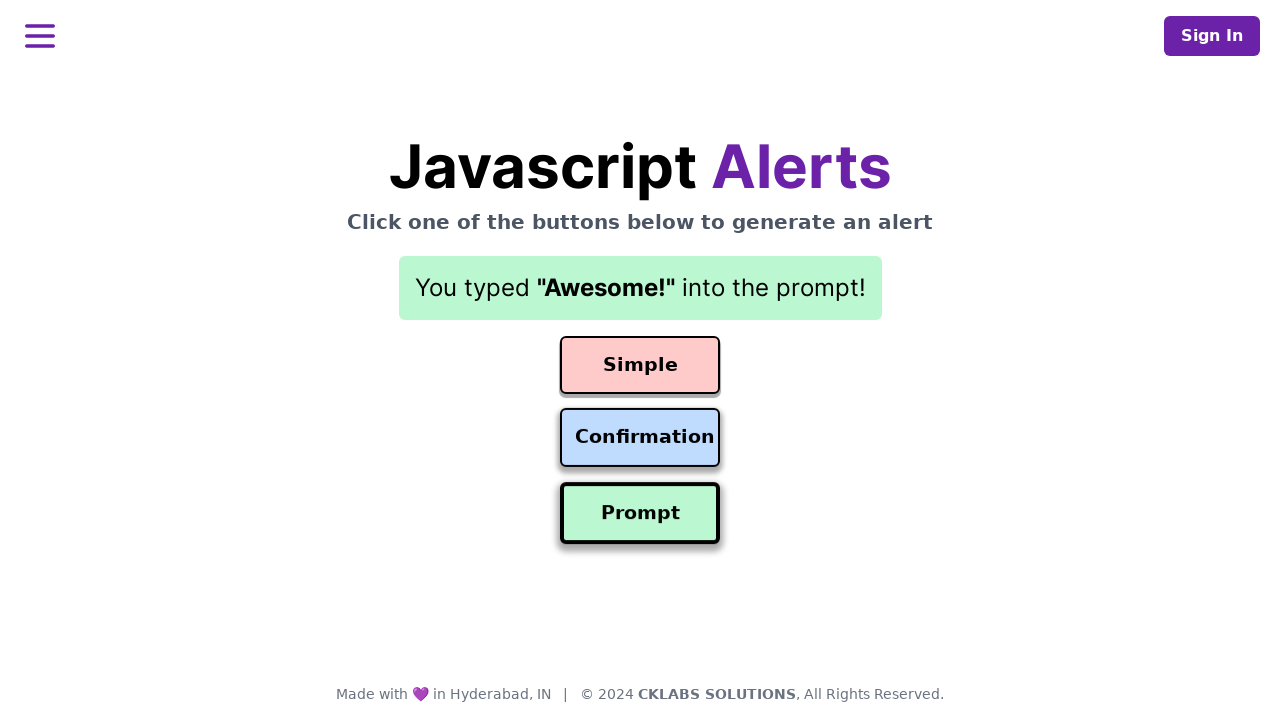

Result element appeared after accepting prompt with text
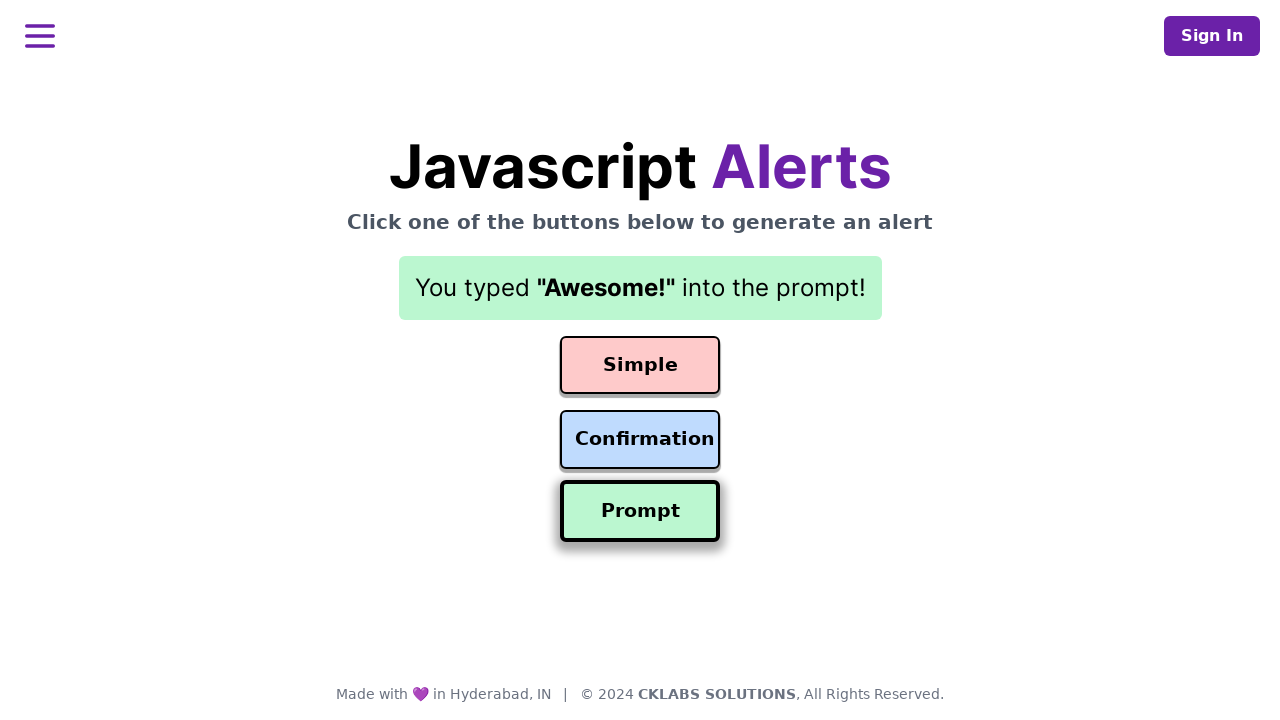

Clicked prompt button to trigger second prompt at (640, 511) on #prompt
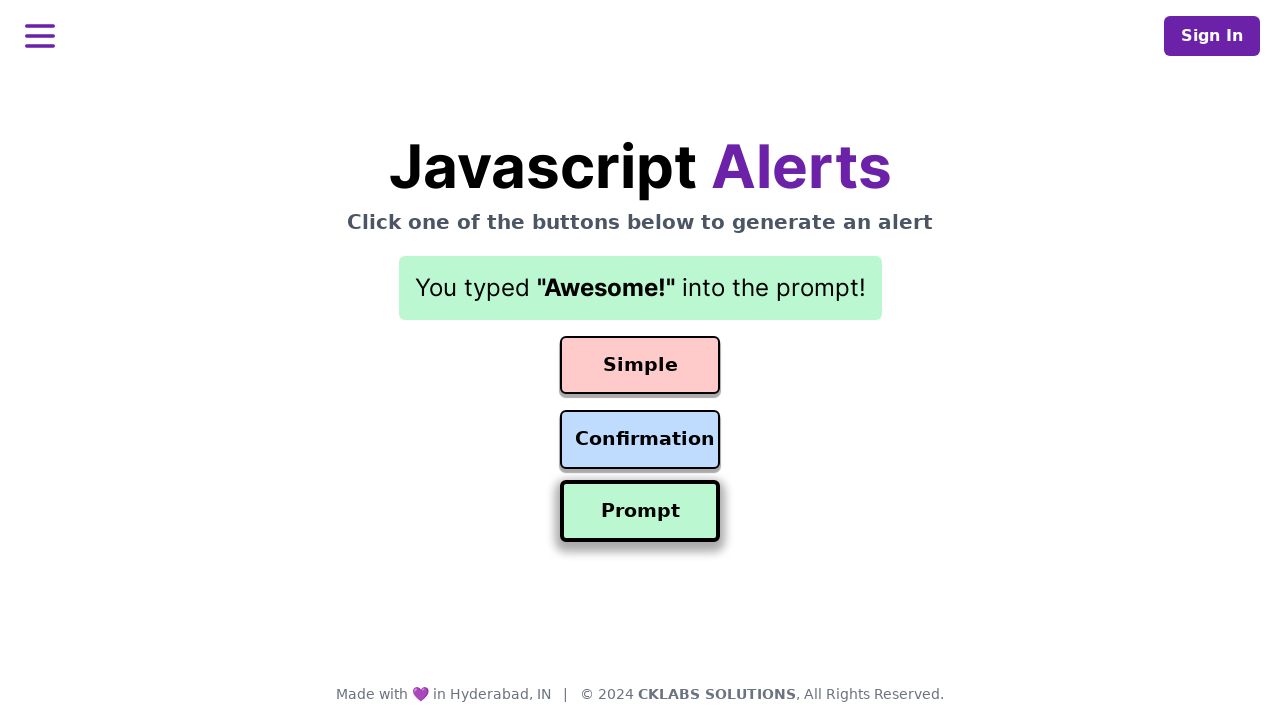

Set up dialog handler to dismiss without entering text
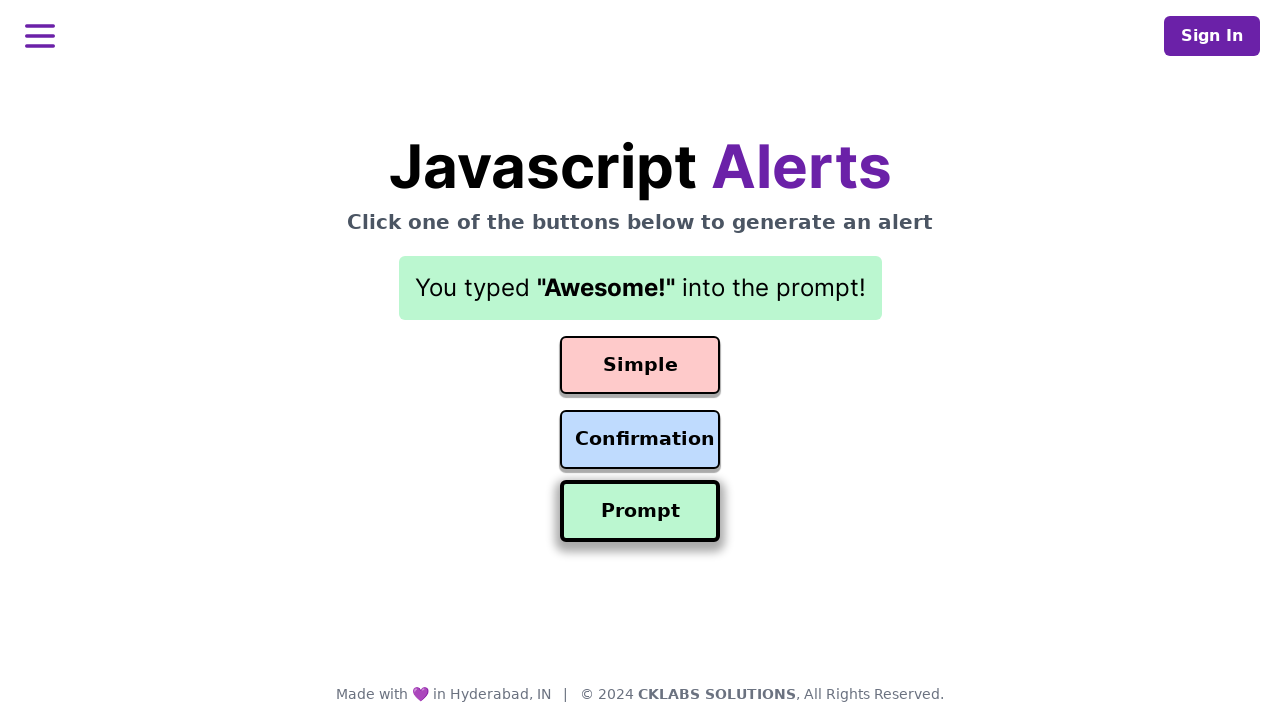

Clicked prompt button to trigger alert for dismissal at (640, 511) on #prompt
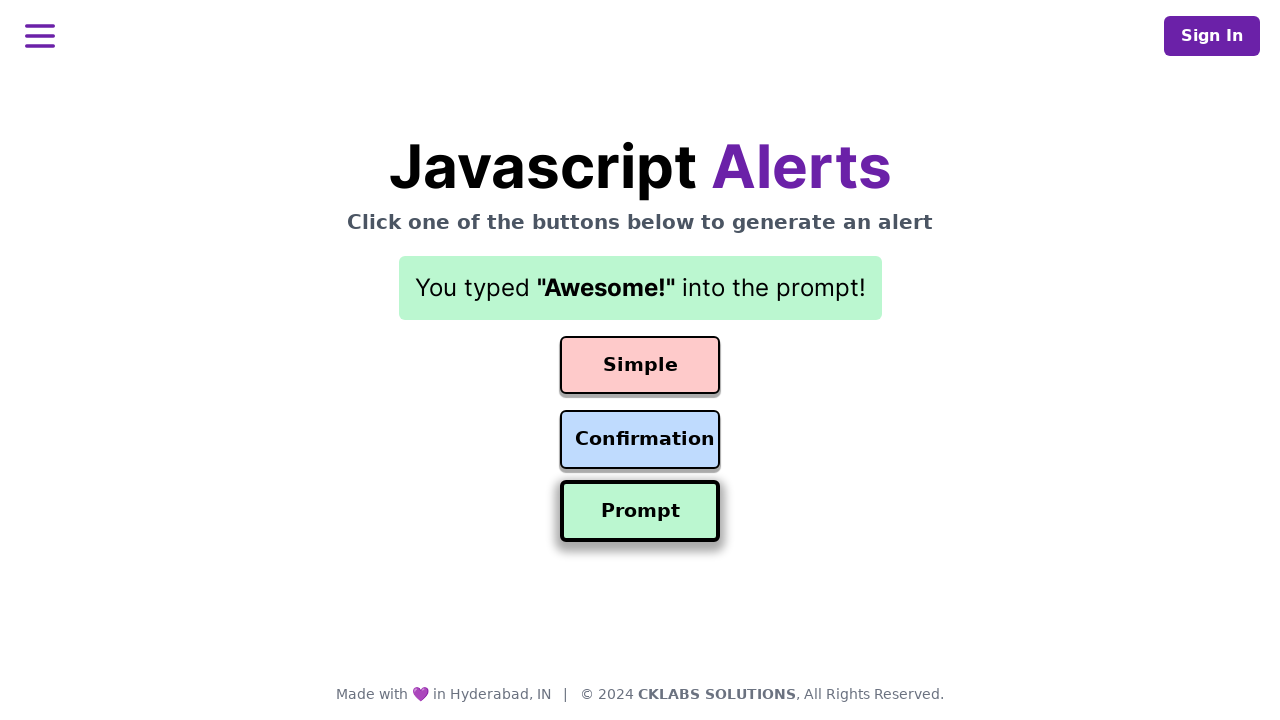

Result element appeared after dismissing prompt
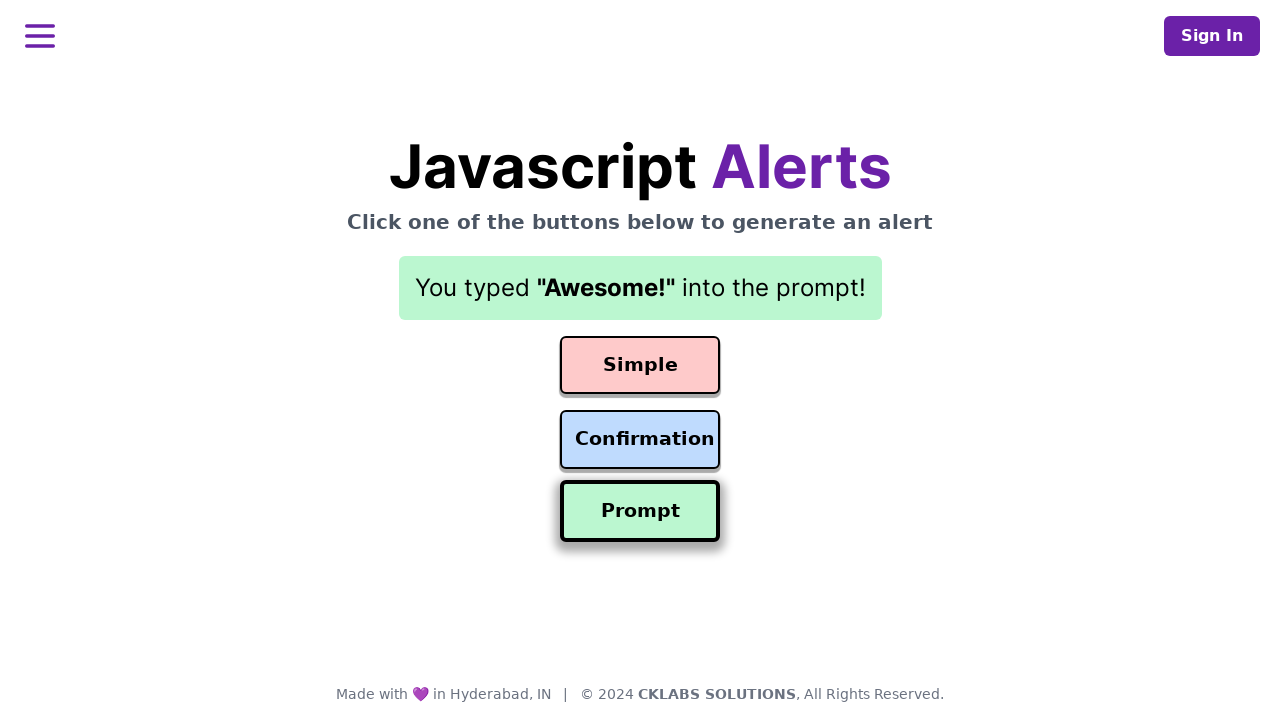

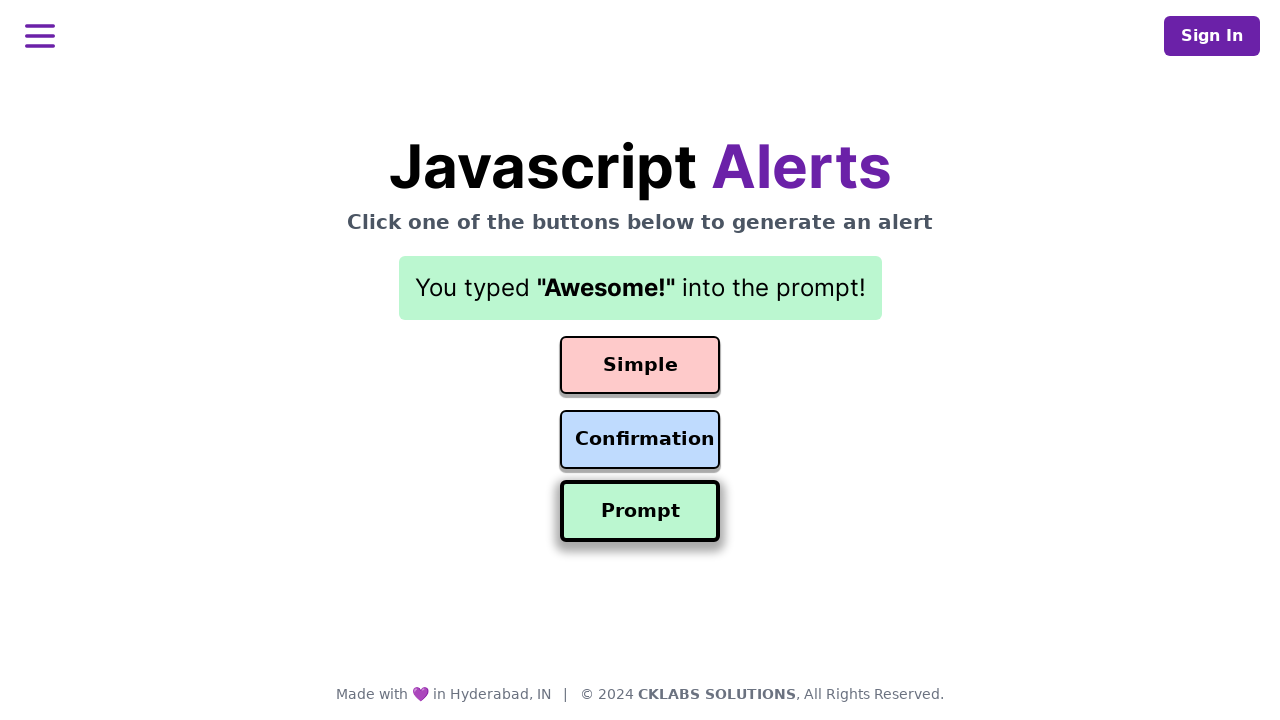